Tests iHeart podcast page by loading the page, clicking "See More" to expand episodes, and navigating to an episode detail page to verify content loads

Starting URL: https://www.iheart.com/podcast/1049-wellington-mornings-with-84297824/

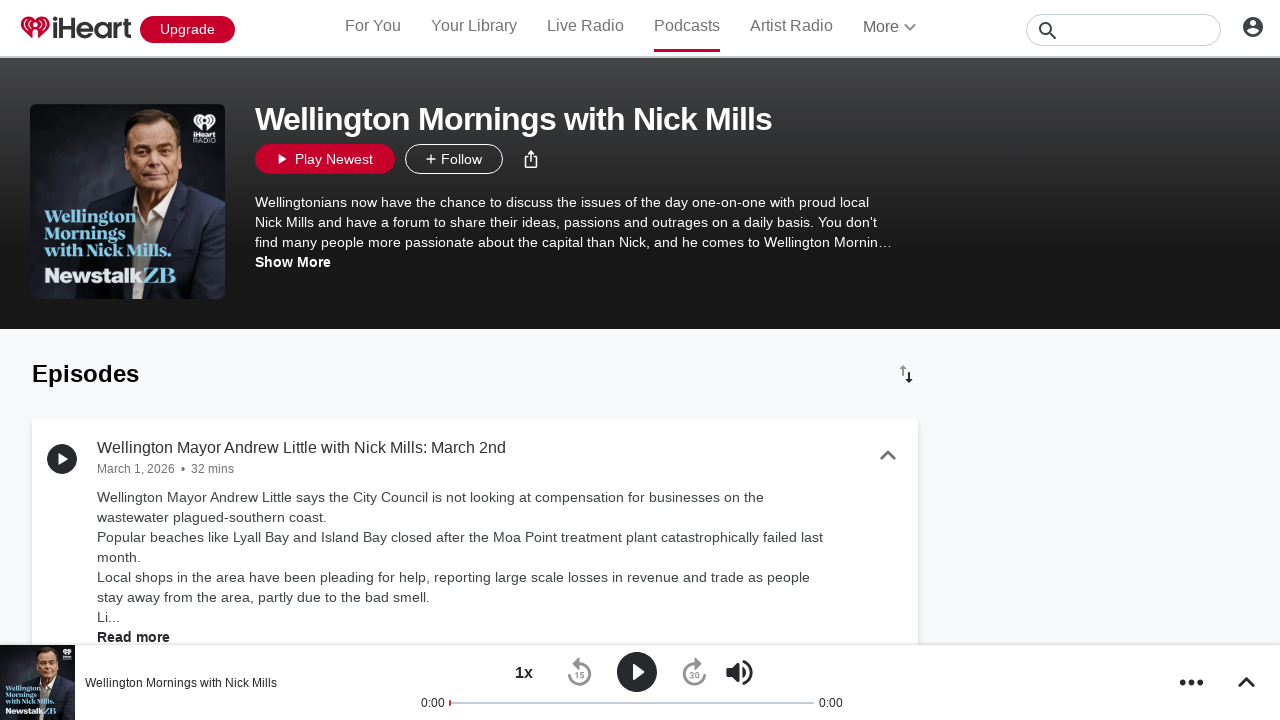

Podcast profile body loaded
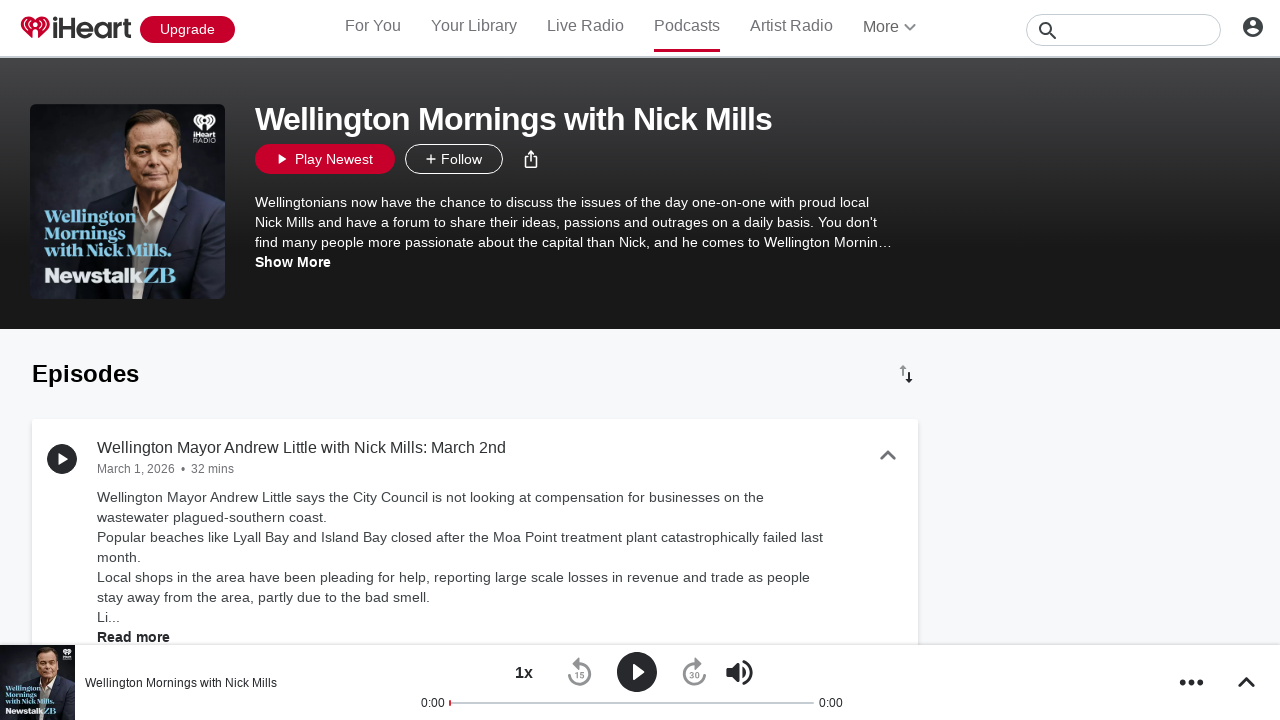

First episode card appeared
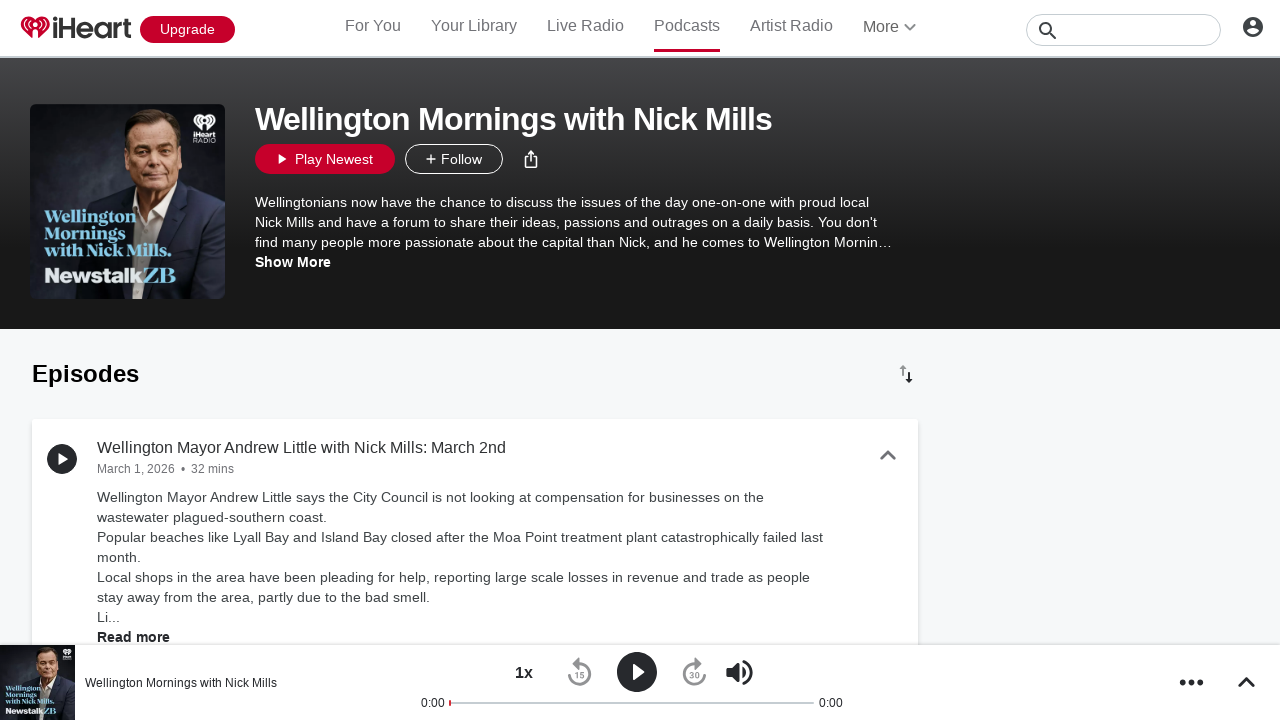

Clicked 'See More' button to expand episode list at (475, 360) on internal:role=button[name="See More"i]
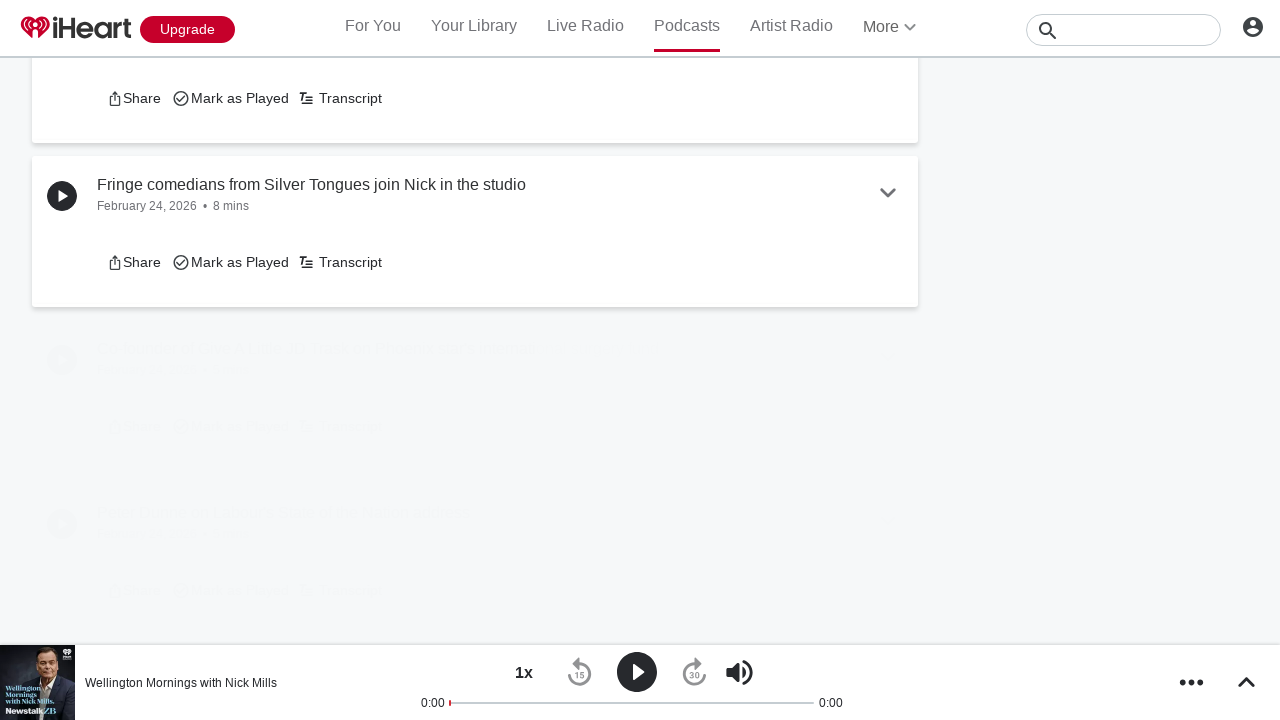

Clicked first episode link to navigate to episode detail page at (475, 360) on [data-test="podcast-episode-card"] [data-test="podcast-episode-name"] a >> nth=0
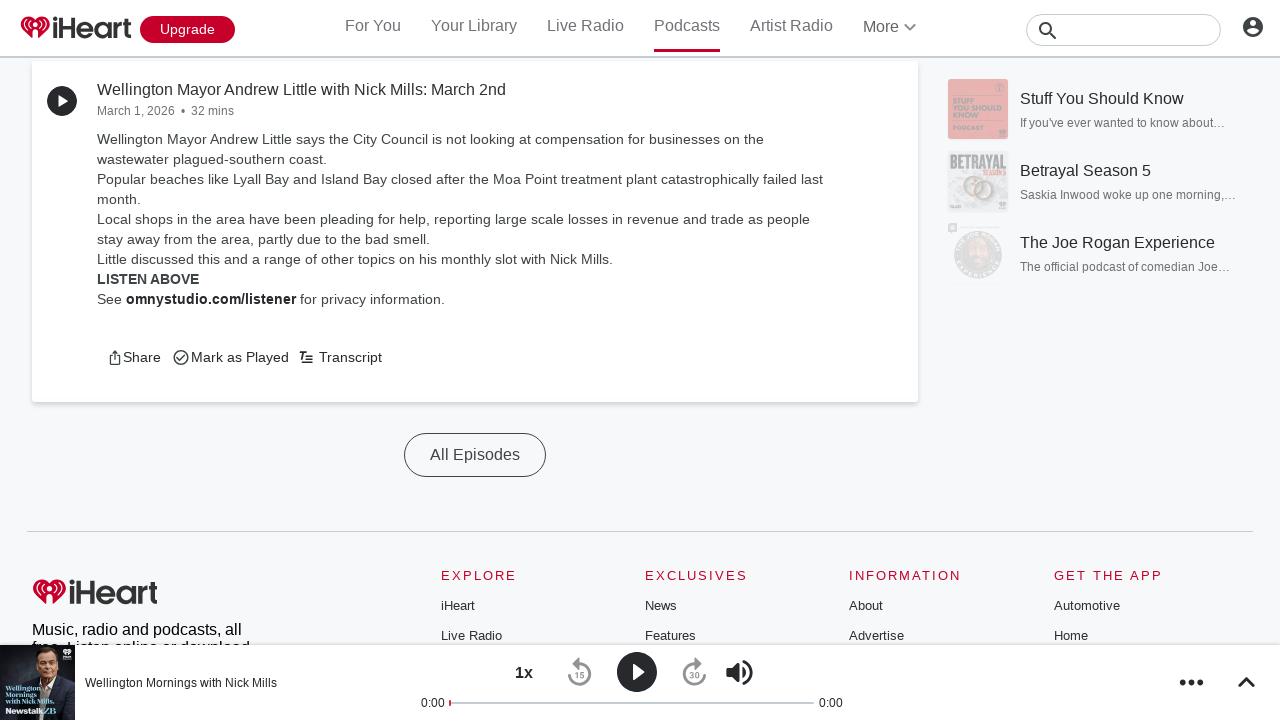

Episode detail page loaded
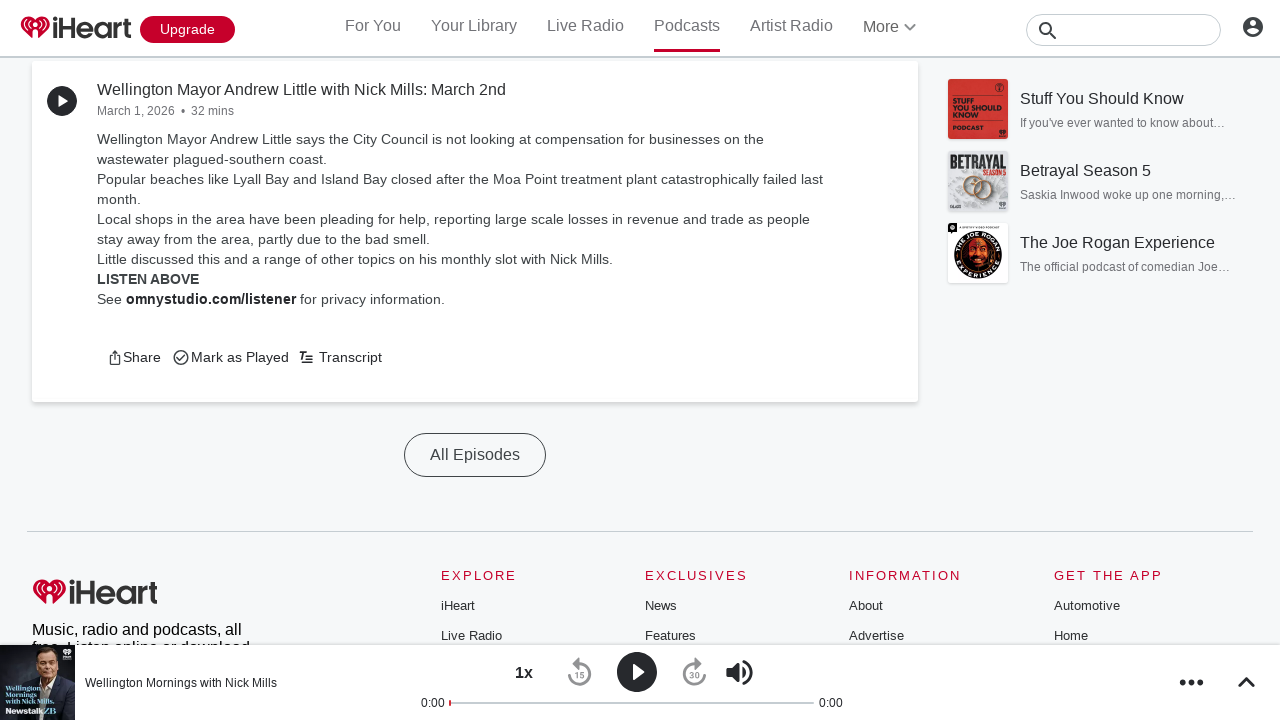

Episode description content verified as present
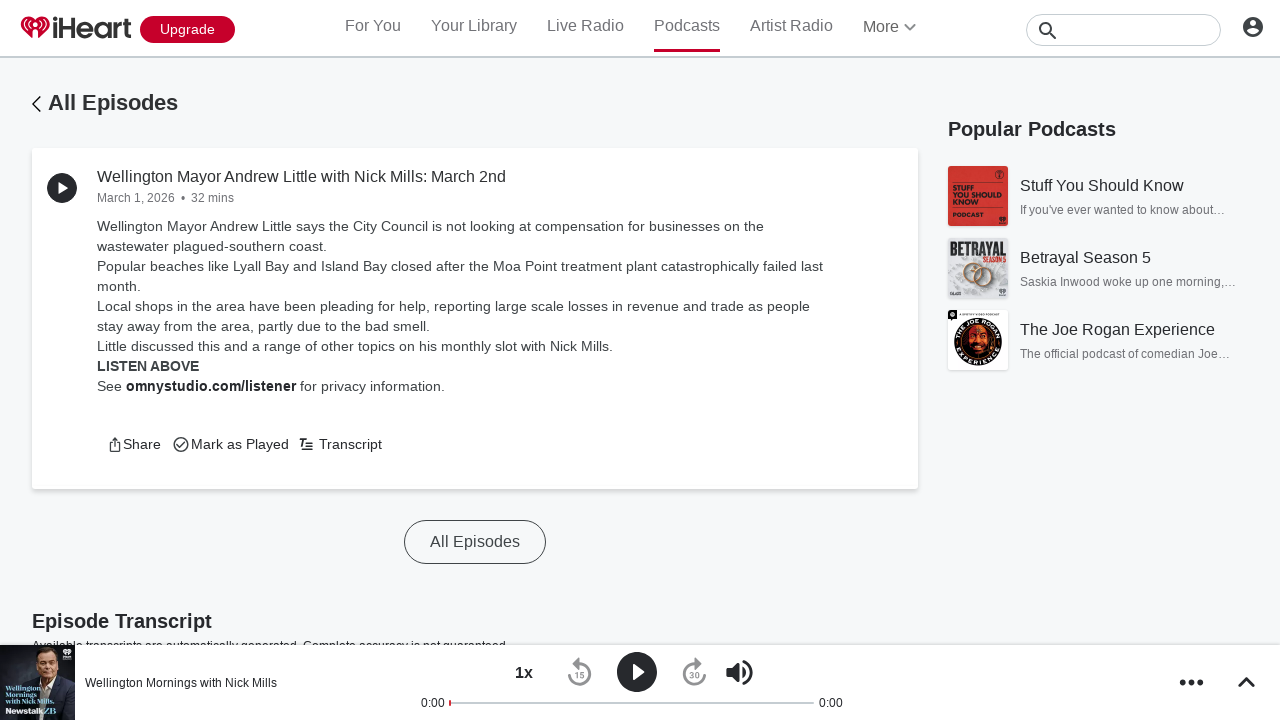

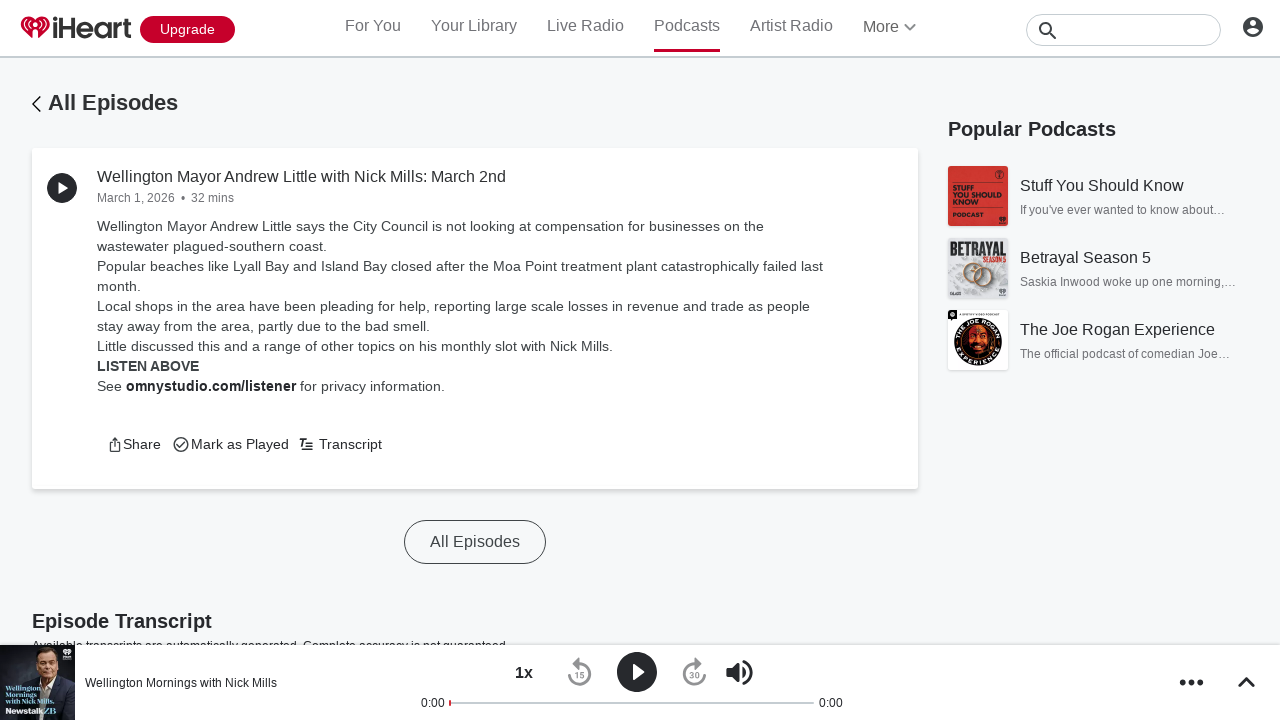